Tests that the Contact Us form shows a required field error when Last Name is left empty while all other fields are filled.

Starting URL: https://www.qubika.com

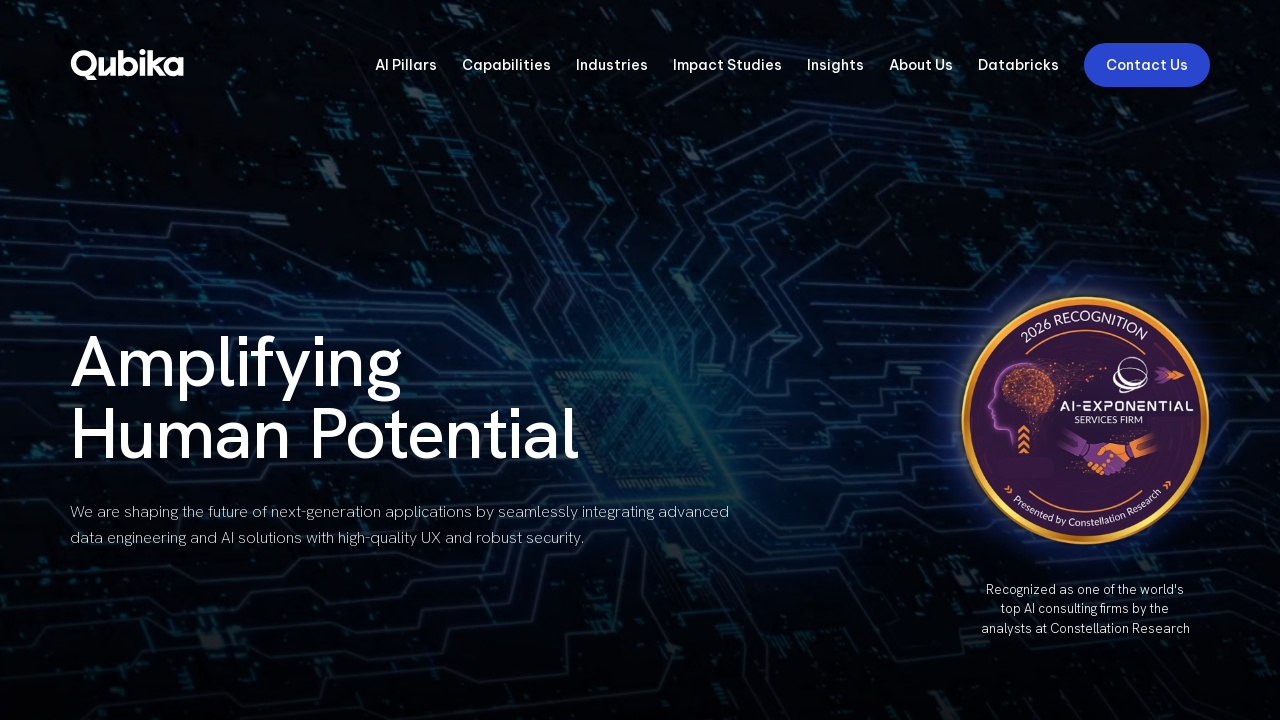

Clicked Contact Us link/button to open the form at (1147, 65) on text=Contact Us
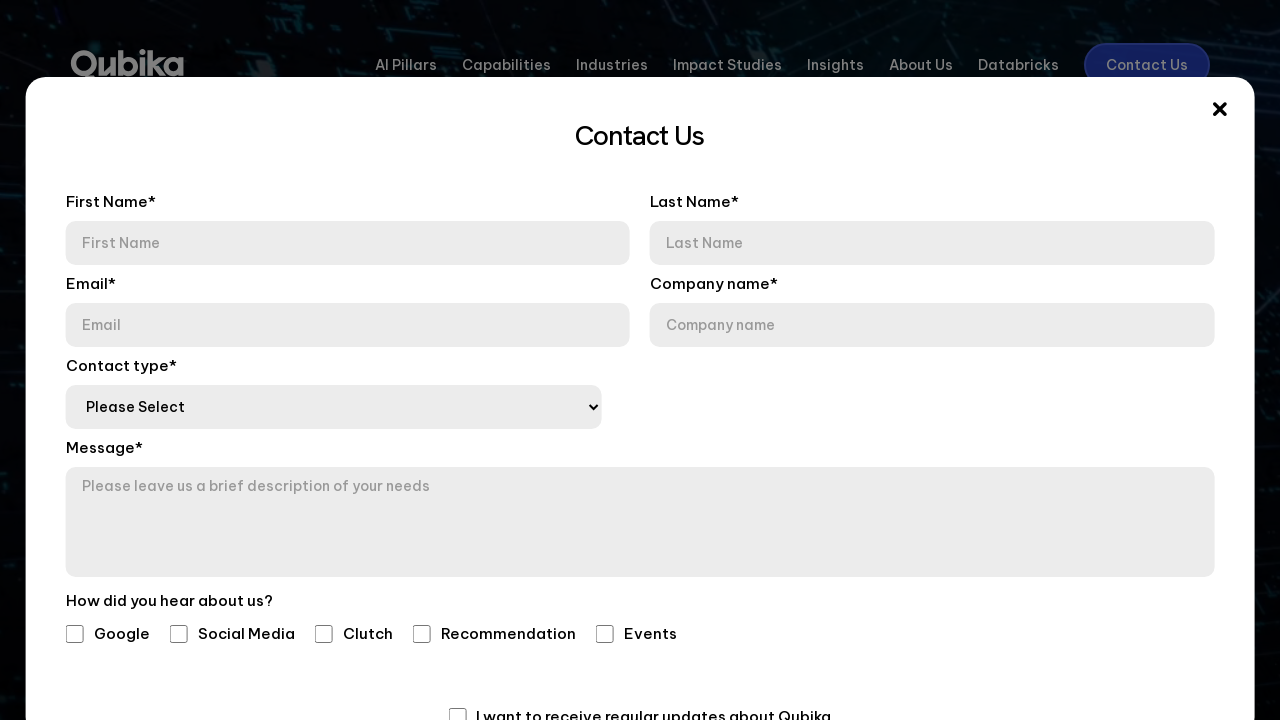

Contact form became visible
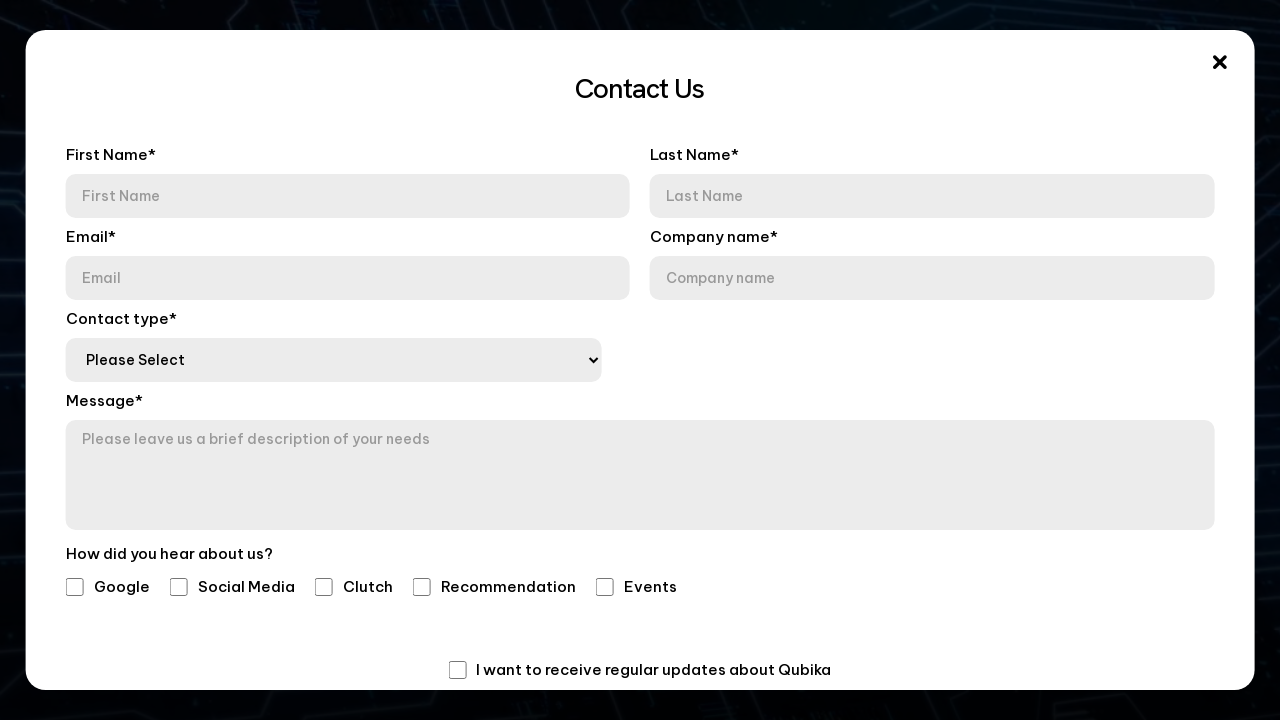

Filled First Name field with 'Test First Name' on input[name='firstname'], input[placeholder*='First'], #firstname
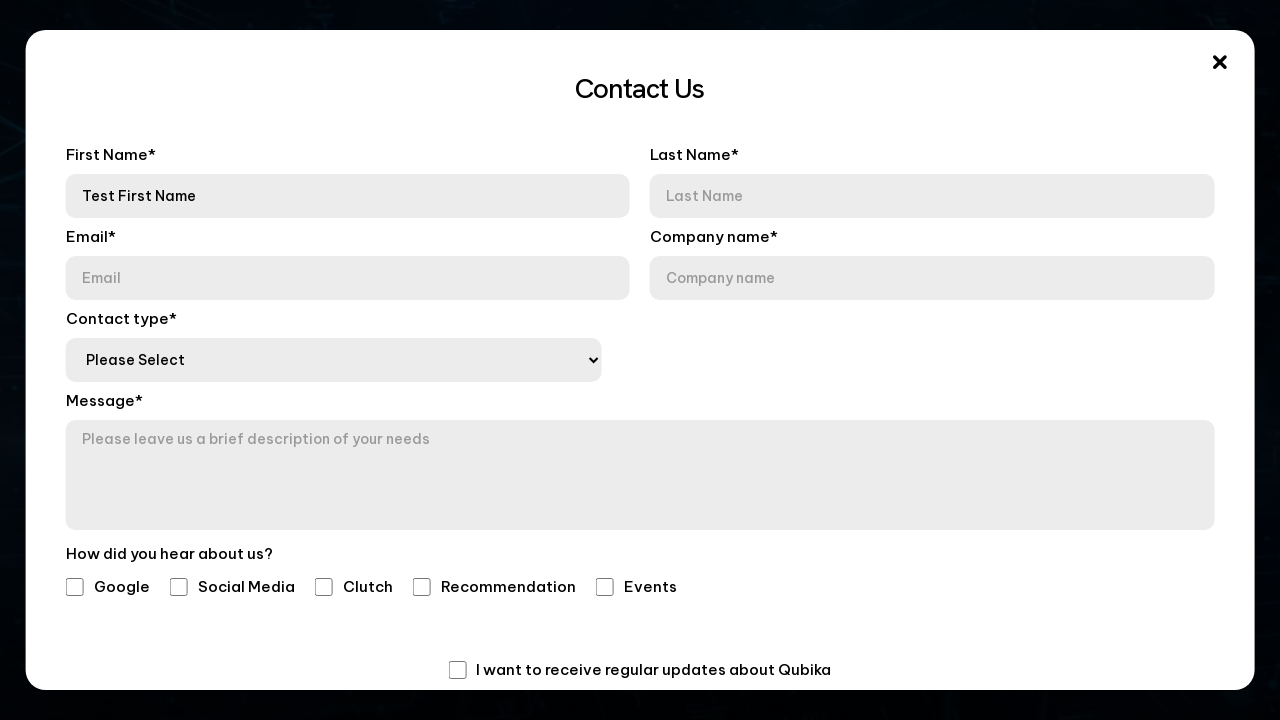

Filled Email field with 'validation_test_8342@example.com' on input[name='email'], input[type='email'], #email
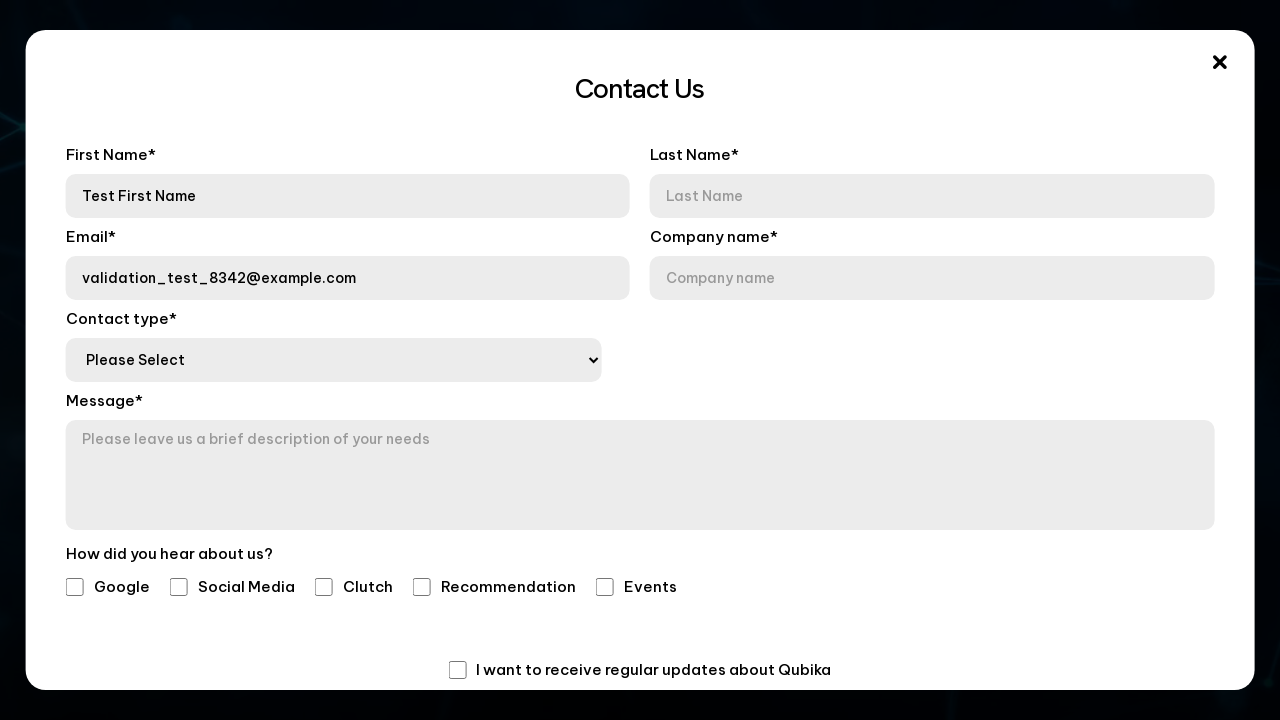

Filled Company field with 'Test Company' on input[name='company'], input[placeholder*='Company'], #company
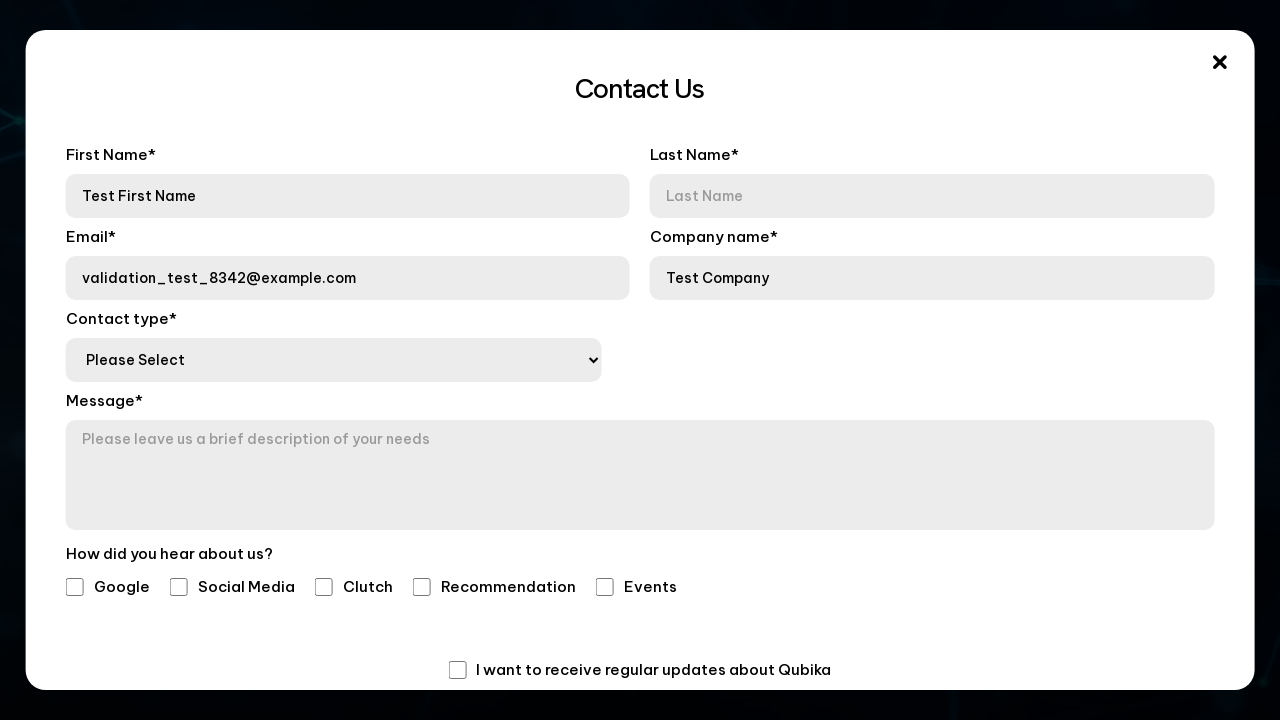

Selected 'Interested in Qubika services' from dropdown on select
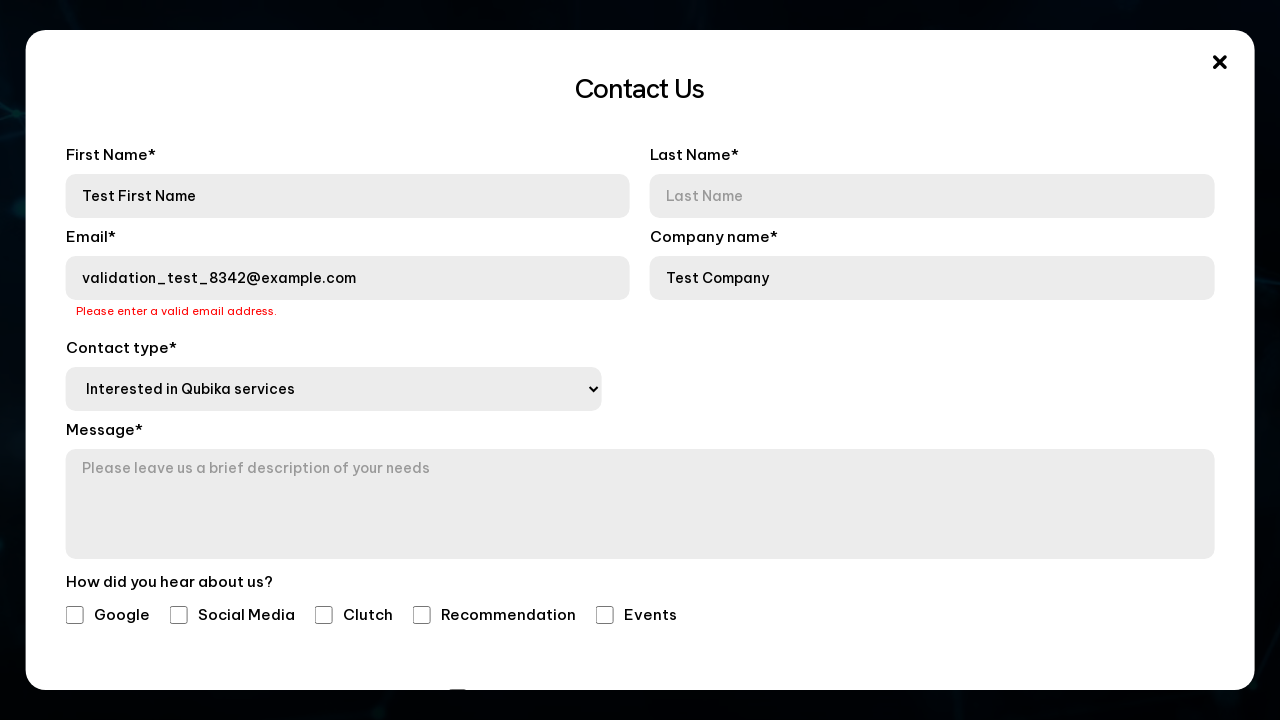

Filled Message field with test message on textarea[name='message'], textarea, #message
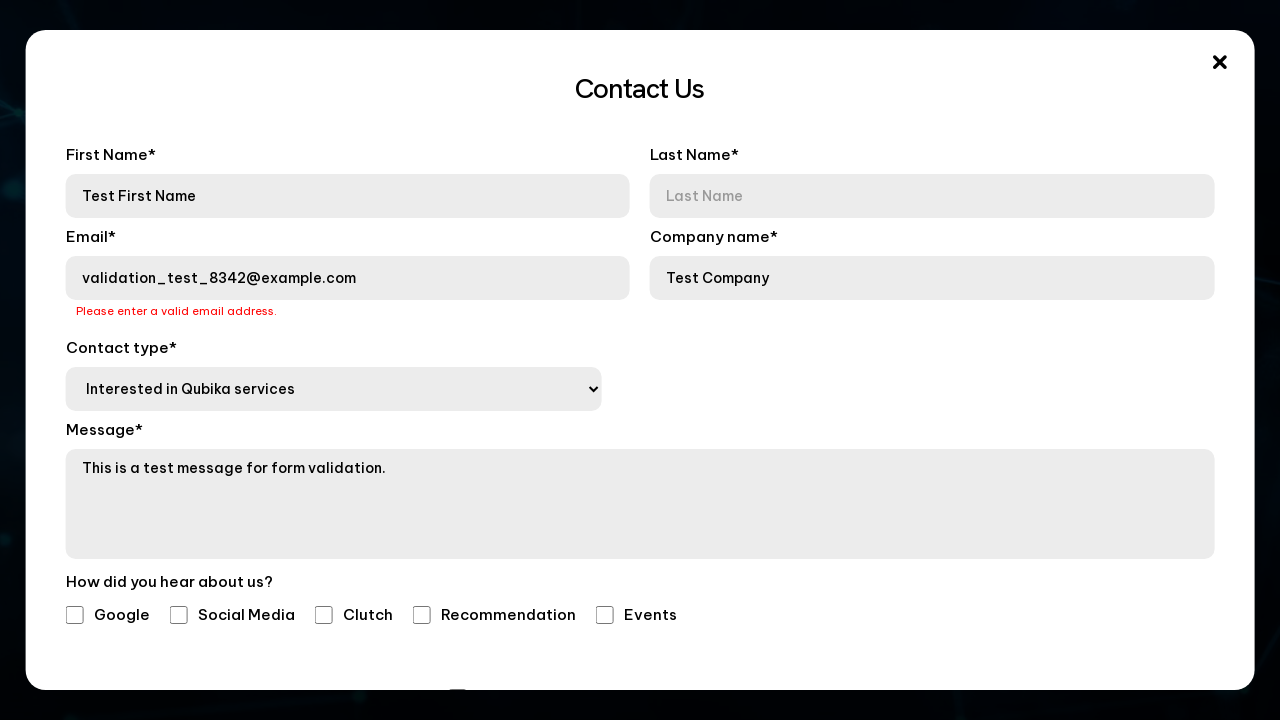

Clicked Get in Touch/Submit button without Last Name filled at (640, 627) on button:has-text('Get in Touch'), input[type='submit'], button[type='submit']
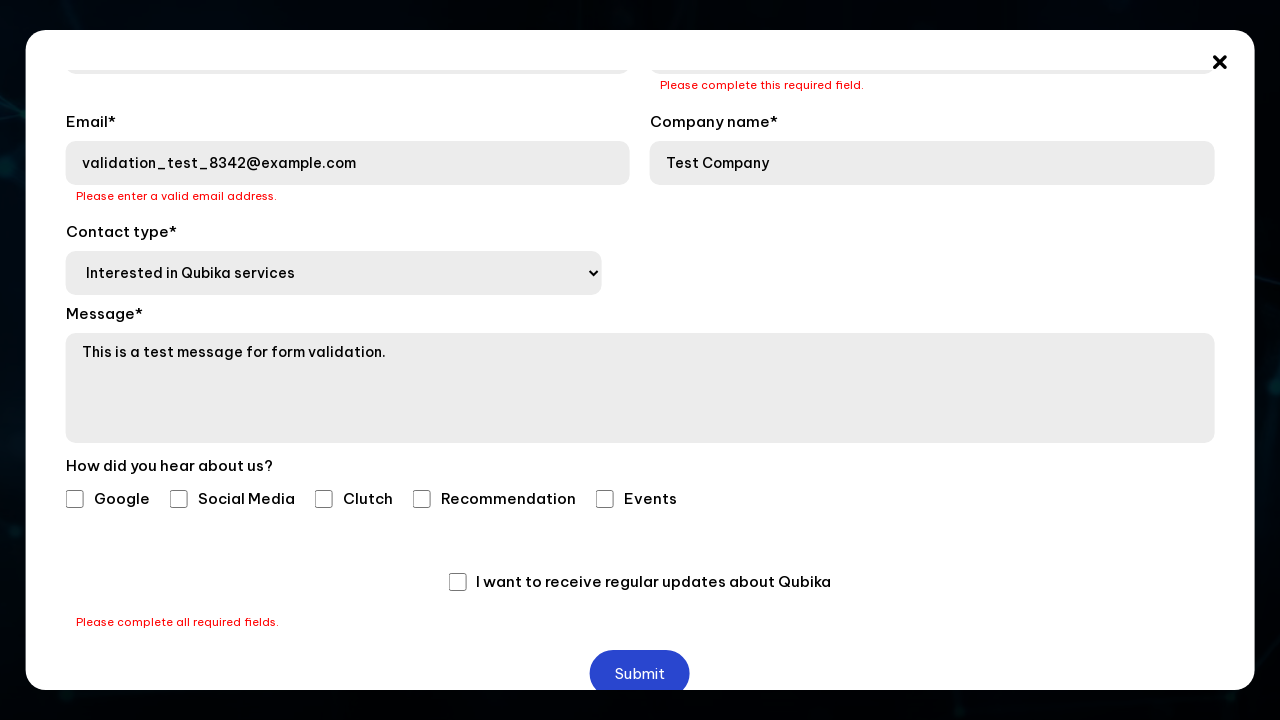

Required field error displayed for Last Name field
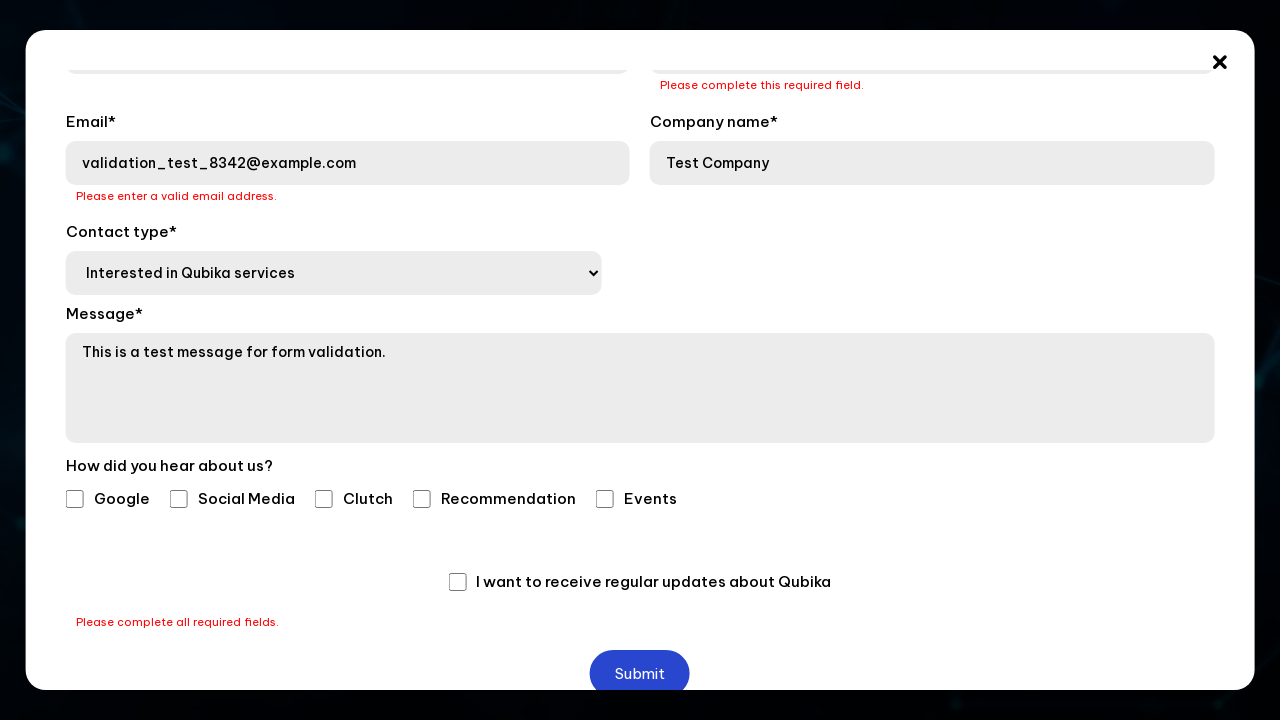

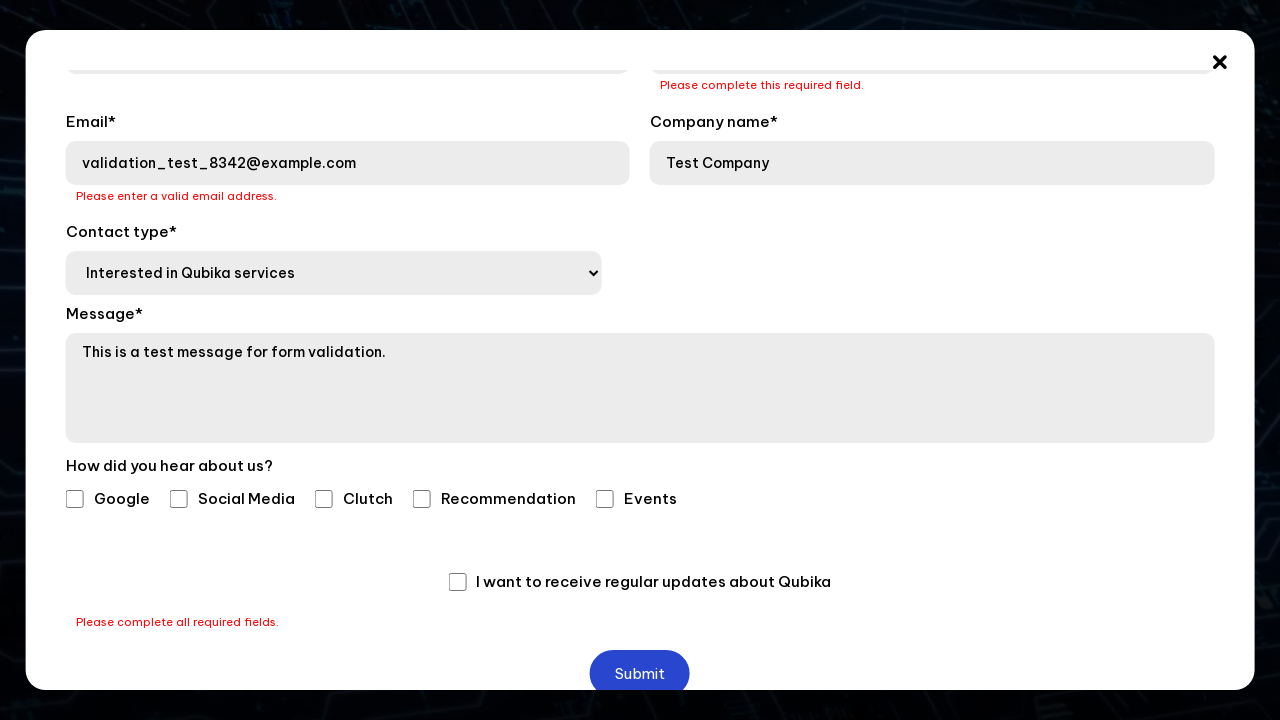